Tests registration form validation with a password that is too short (less than 6 characters)

Starting URL: https://alada.vn/tai-khoan/dang-ky.html

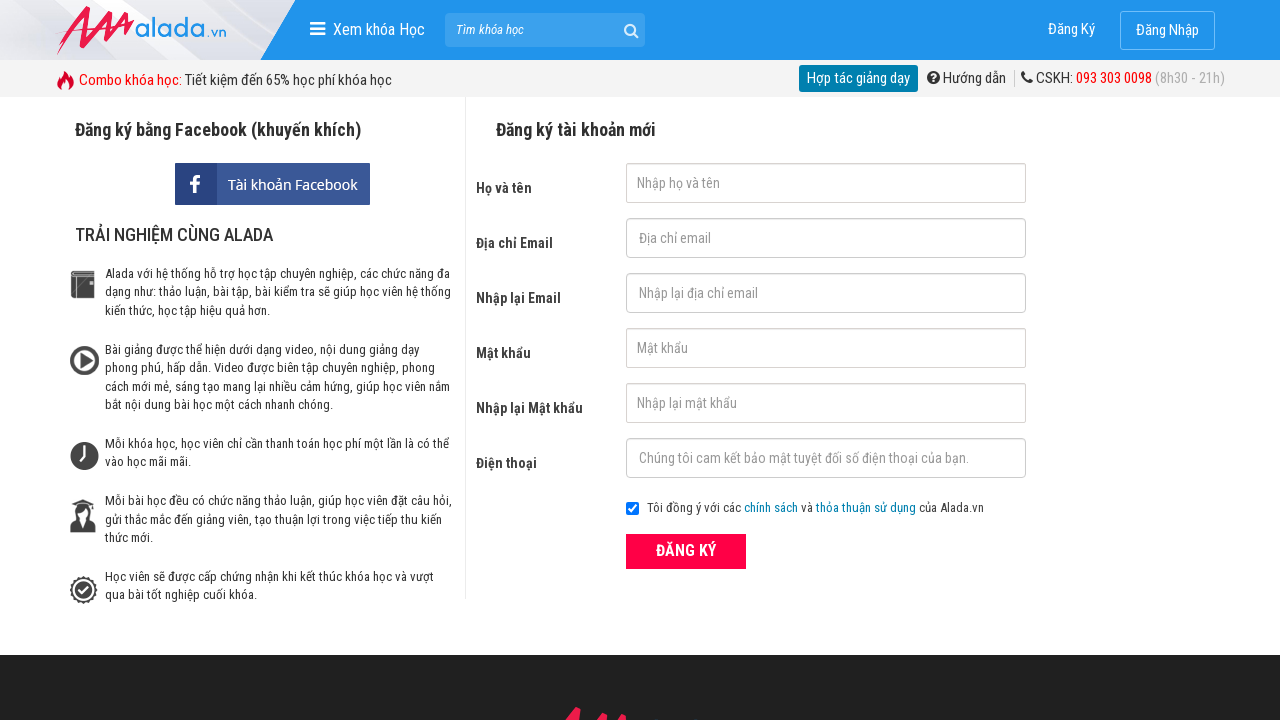

Filled first name field with 'John Wick' on #txtFirstname
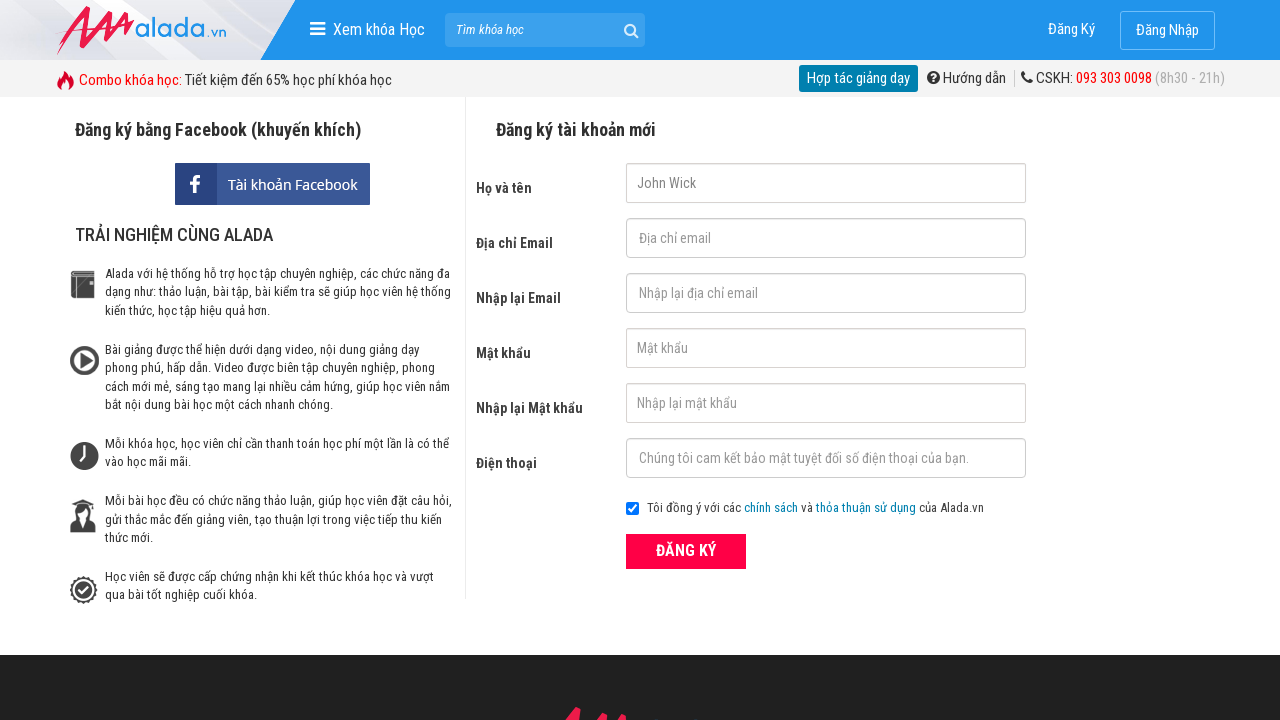

Filled email field with 'johnwick@gmail.com' on #txtEmail
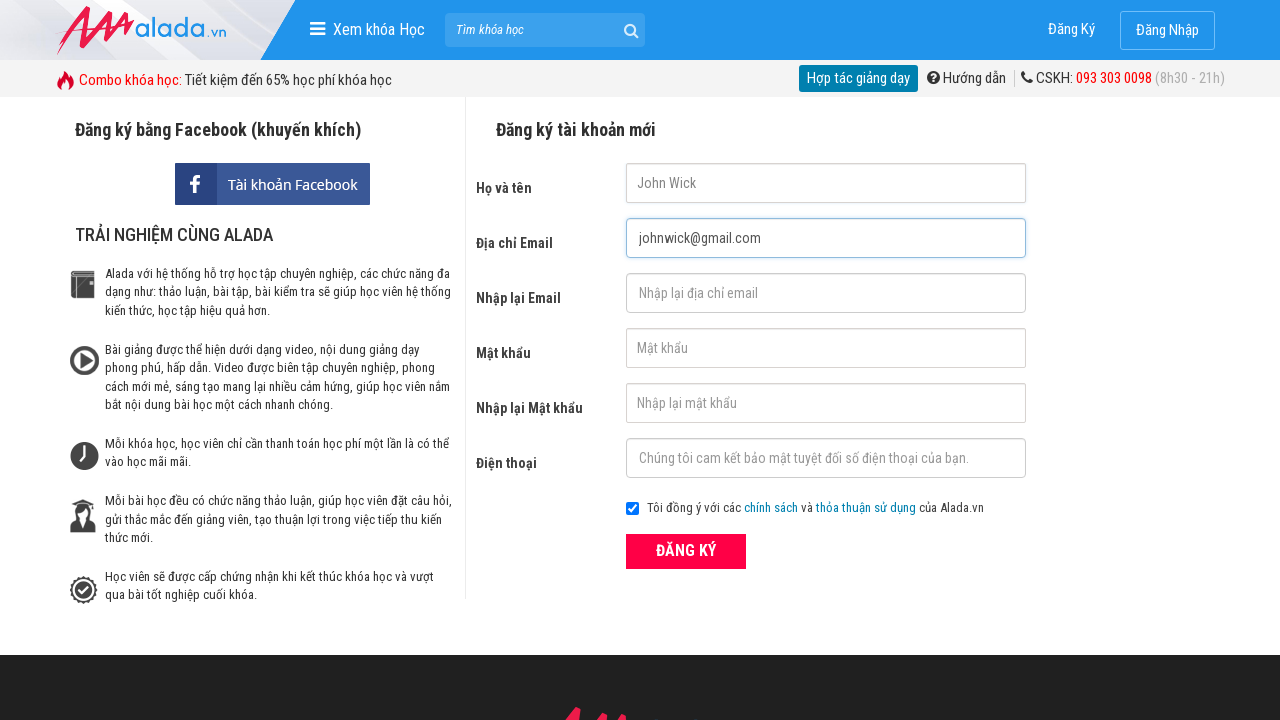

Filled confirm email field with 'johnwick@gmail.com' on #txtCEmail
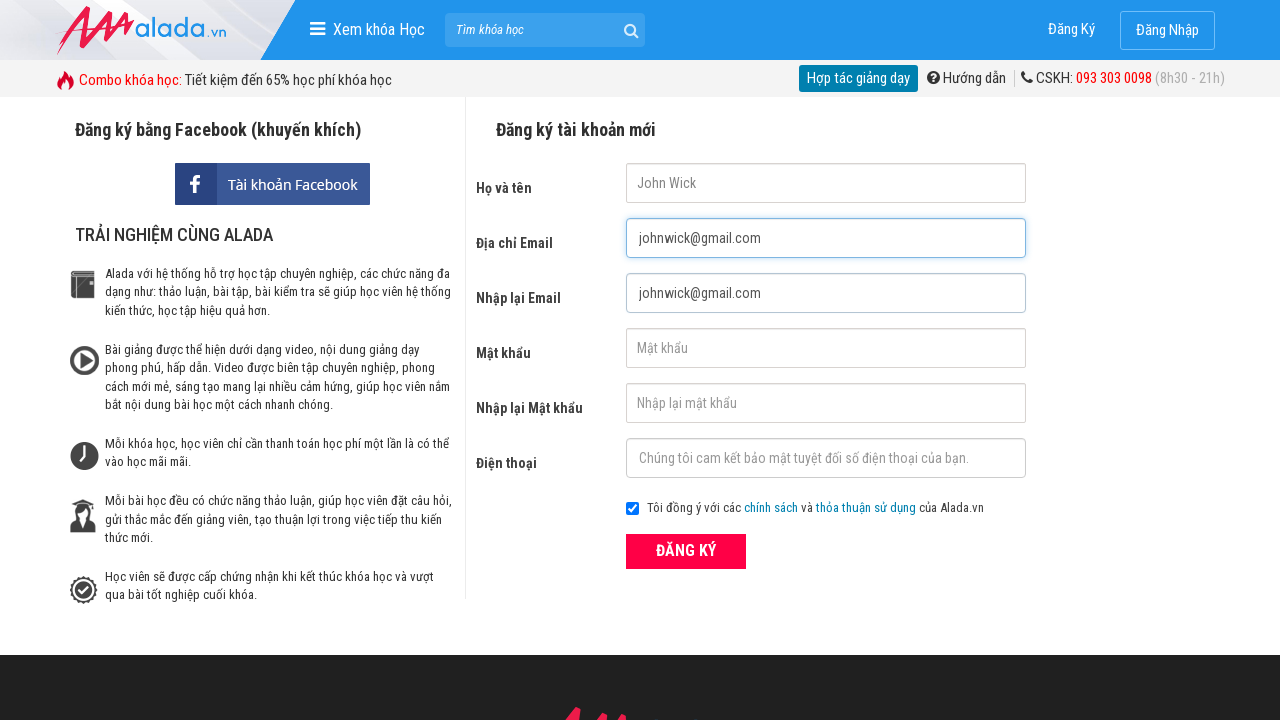

Filled password field with short password '123' (less than 6 characters) on #txtPassword
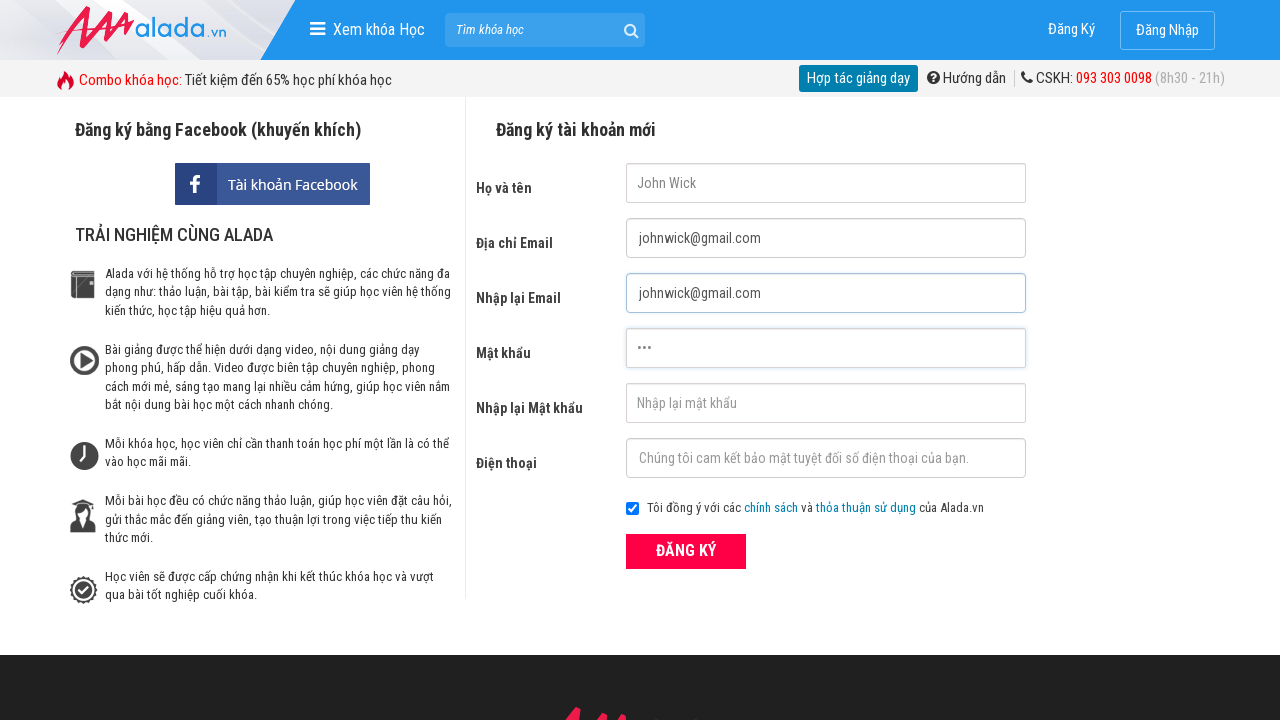

Filled confirm password field with '123' on #txtCPassword
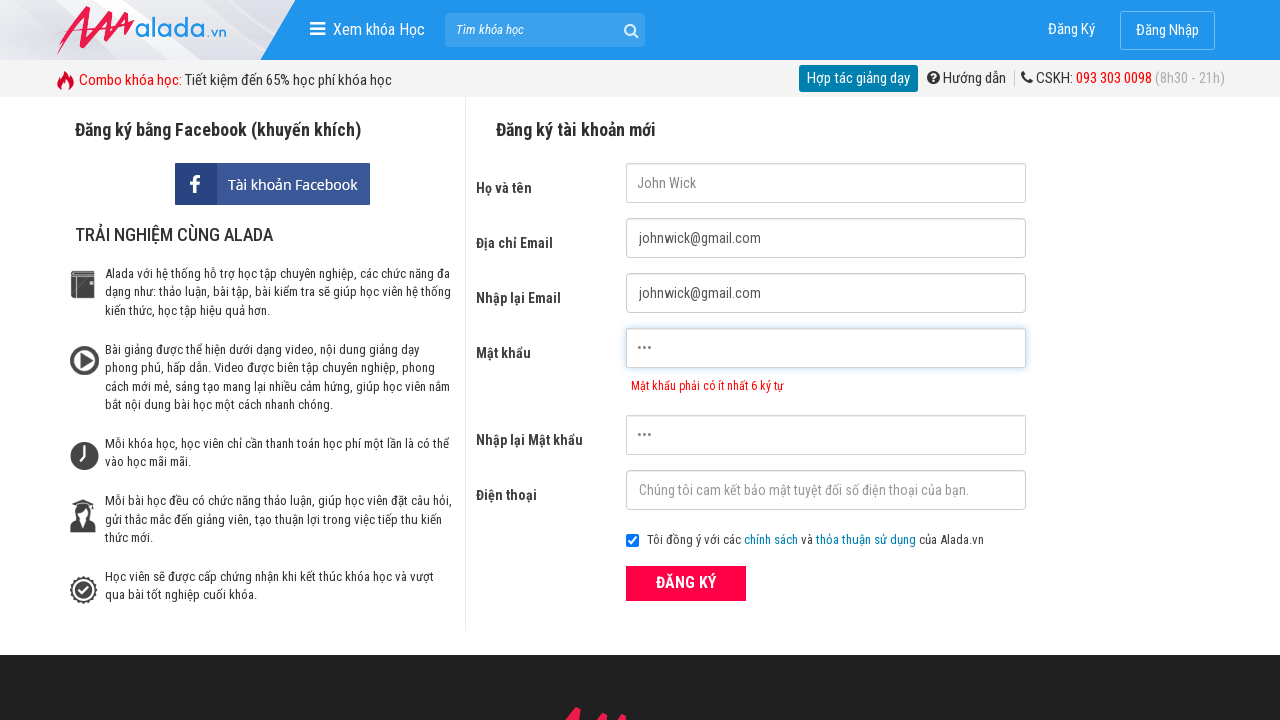

Filled phone field with '012345789' on #txtPhone
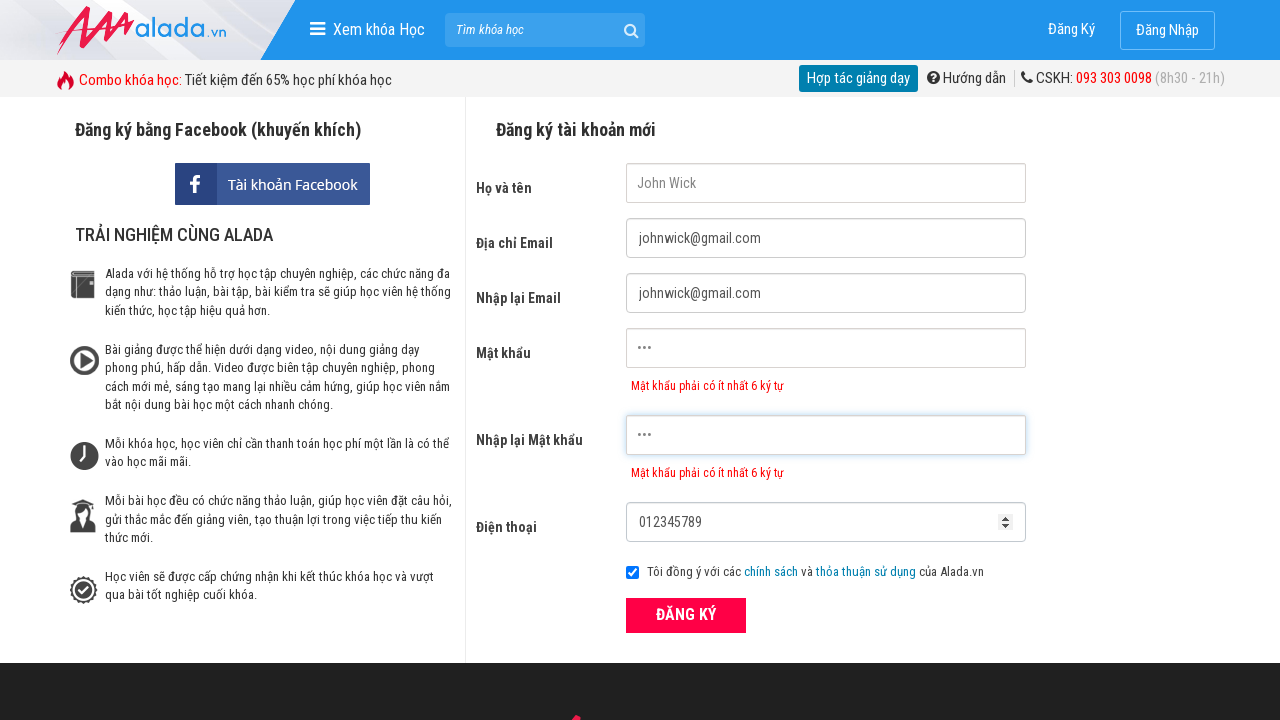

Clicked register button to submit form with invalid password at (686, 615) on xpath=//form[@id='frmLogin']//button[text()='ĐĂNG KÝ']
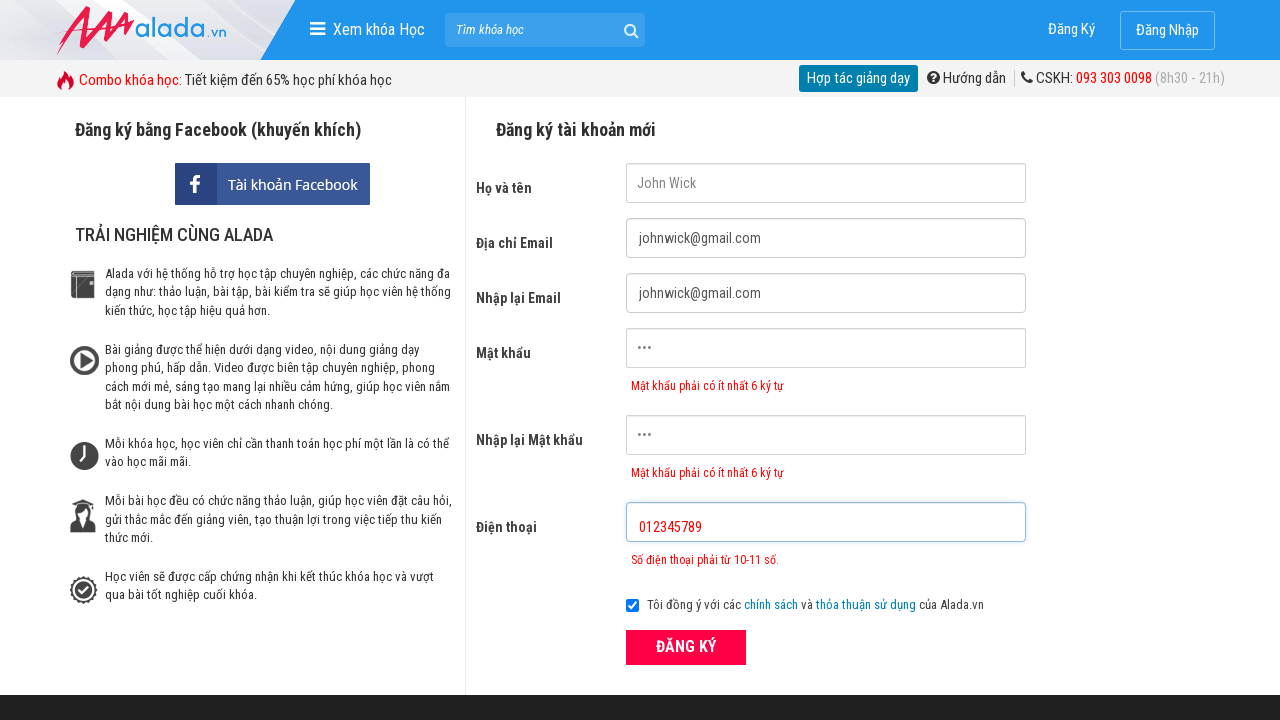

Password error message appeared on the form
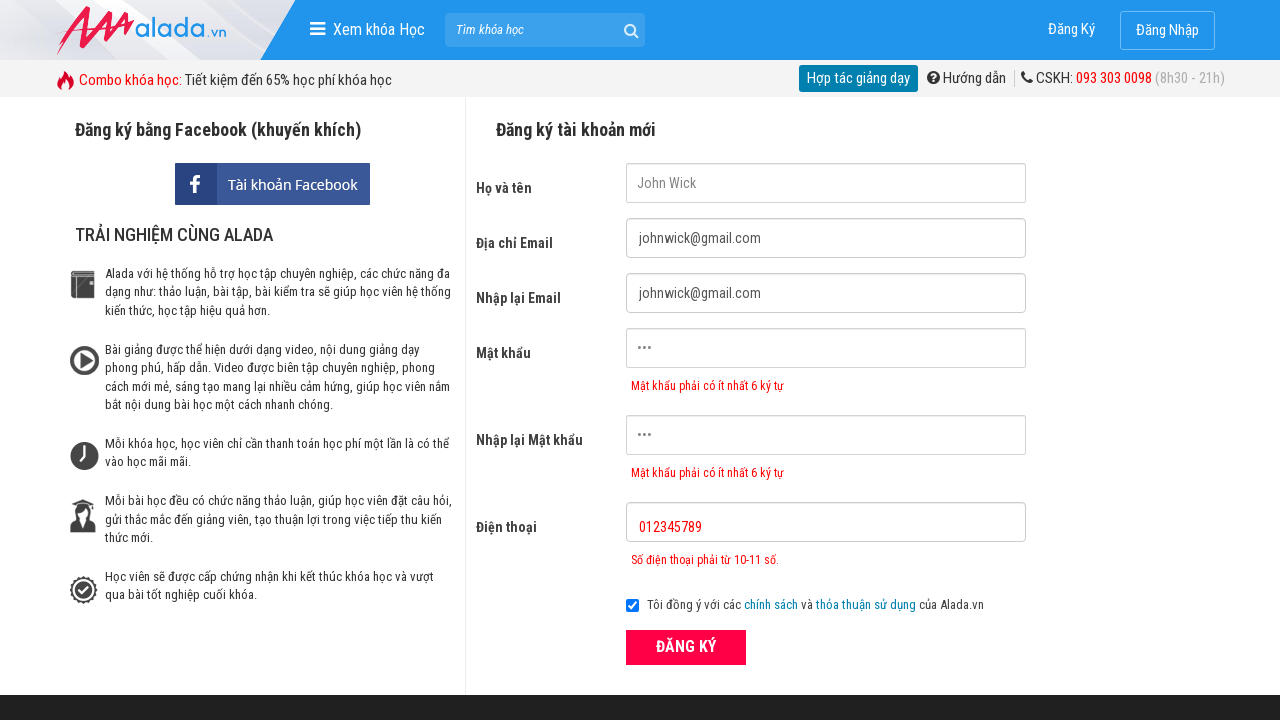

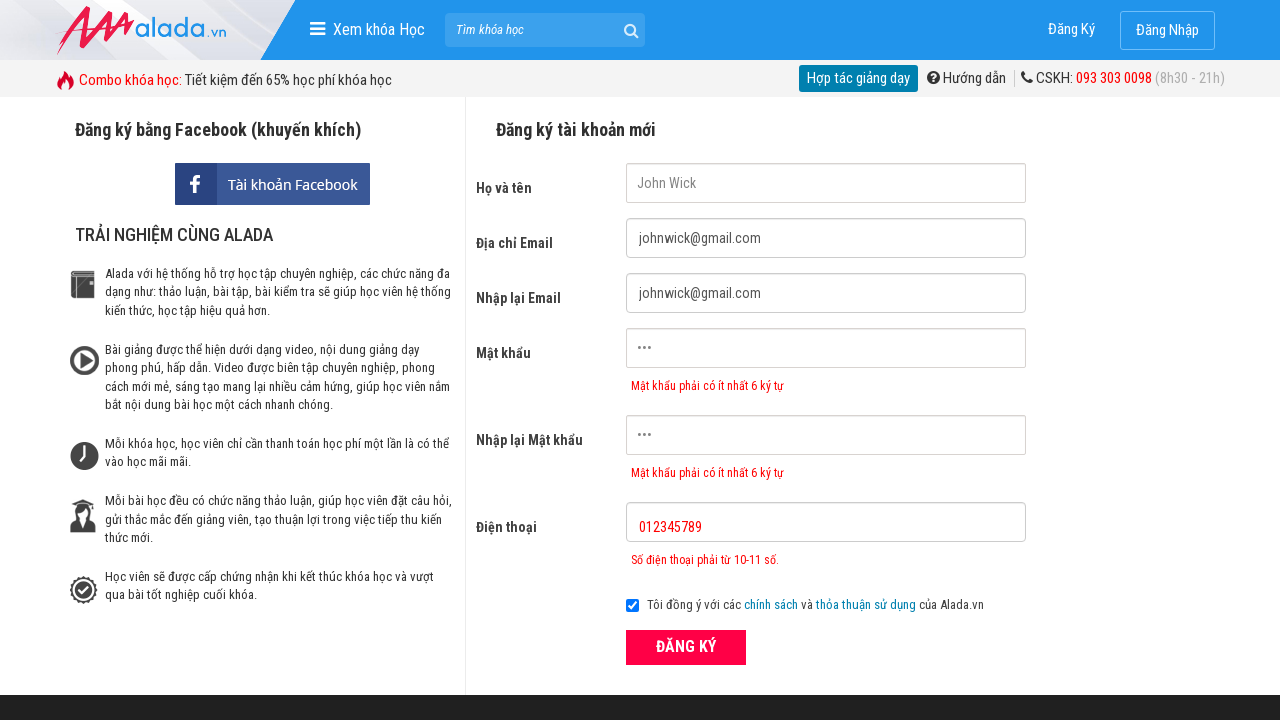